Tests that the phone number field shows an error when more than 12 characters are entered

Starting URL: https://dashboard.melaka.app/register

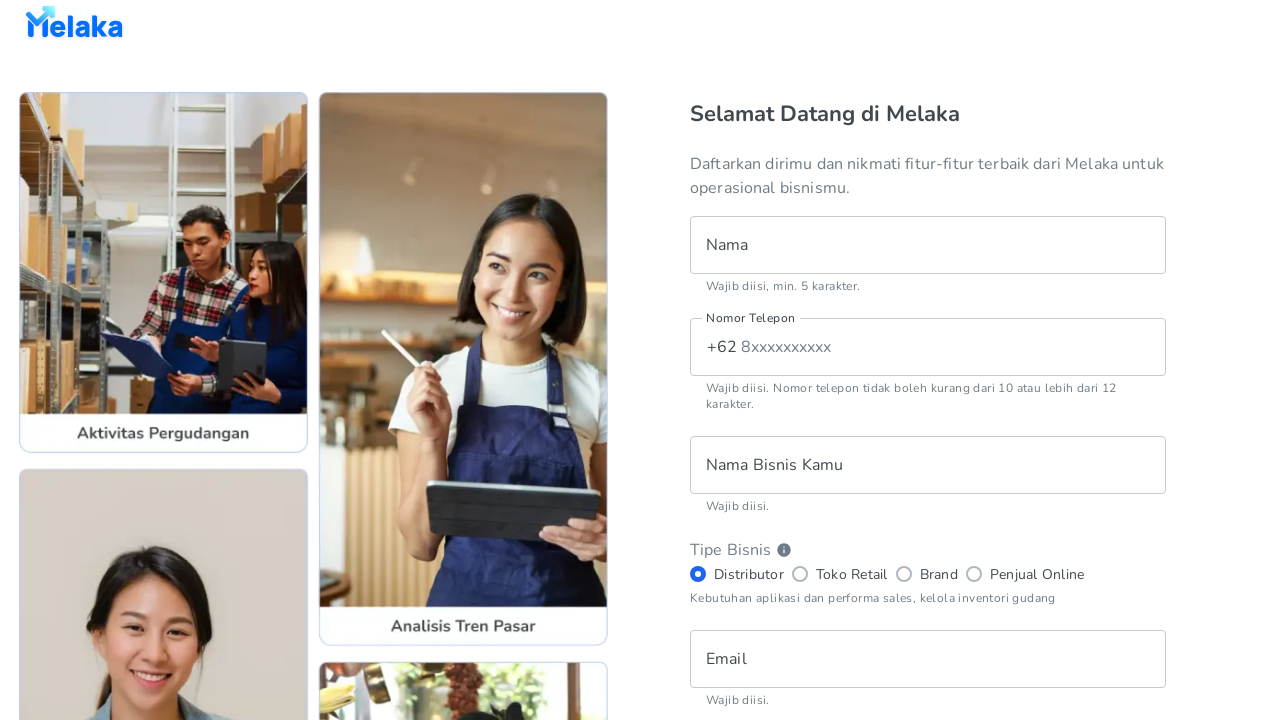

Filled phone number field with 13 characters (8888888888888) on input[data-testid='register__text-field__phone-number']
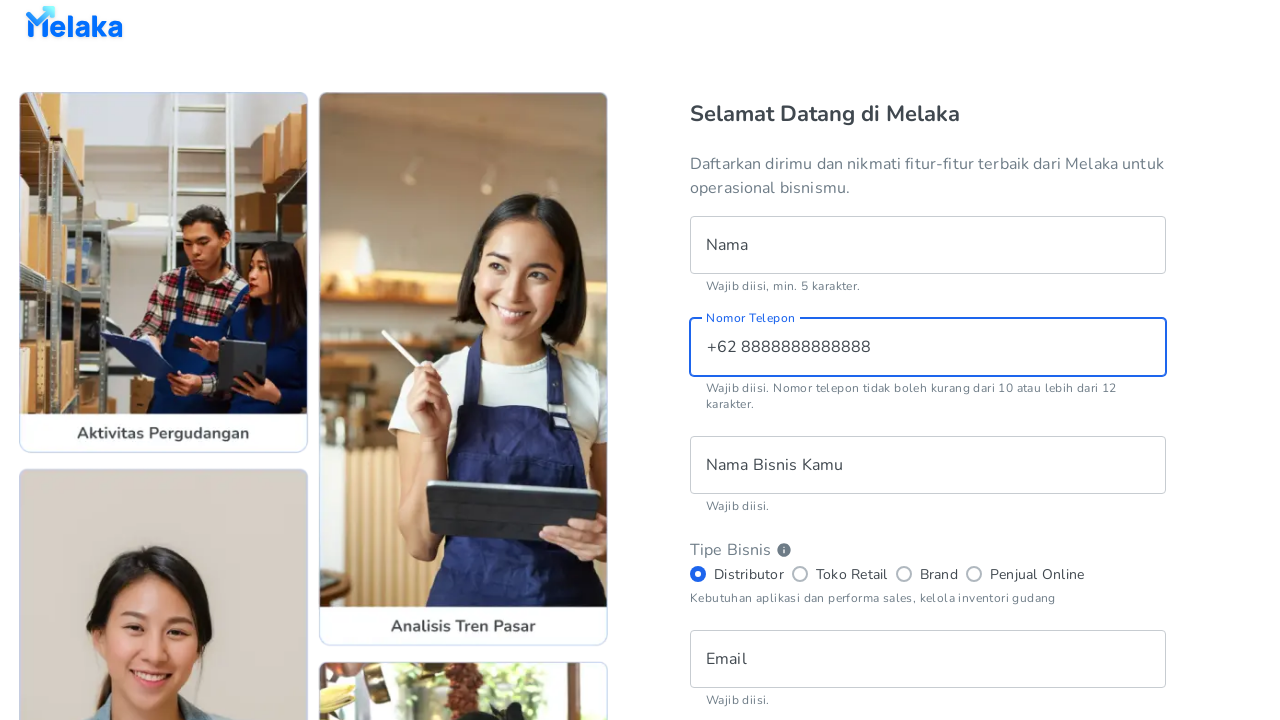

Clicked terms and conditions checkbox at (700, 502) on [data-testid='register__checkbox__tnc']
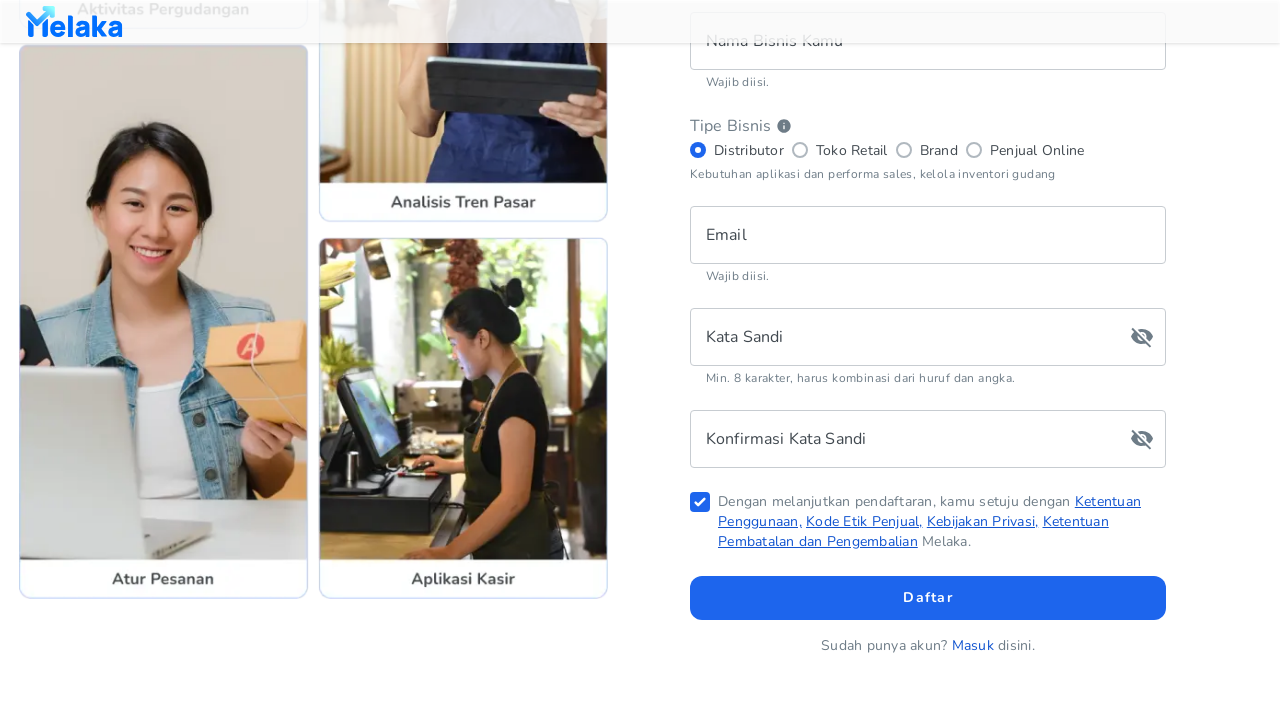

Clicked sign-up button at (928, 598) on [data-testid='register__button__sign-up']
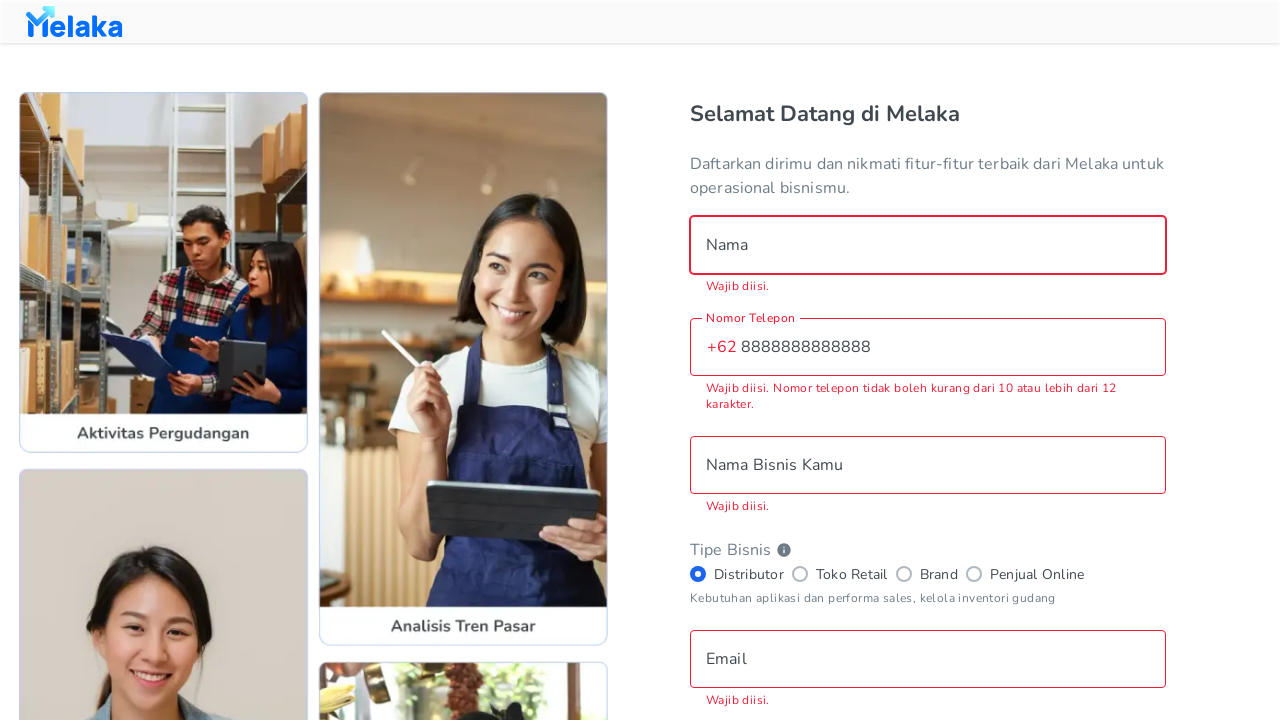

Phone number error message appeared, confirming validation for over 12 characters
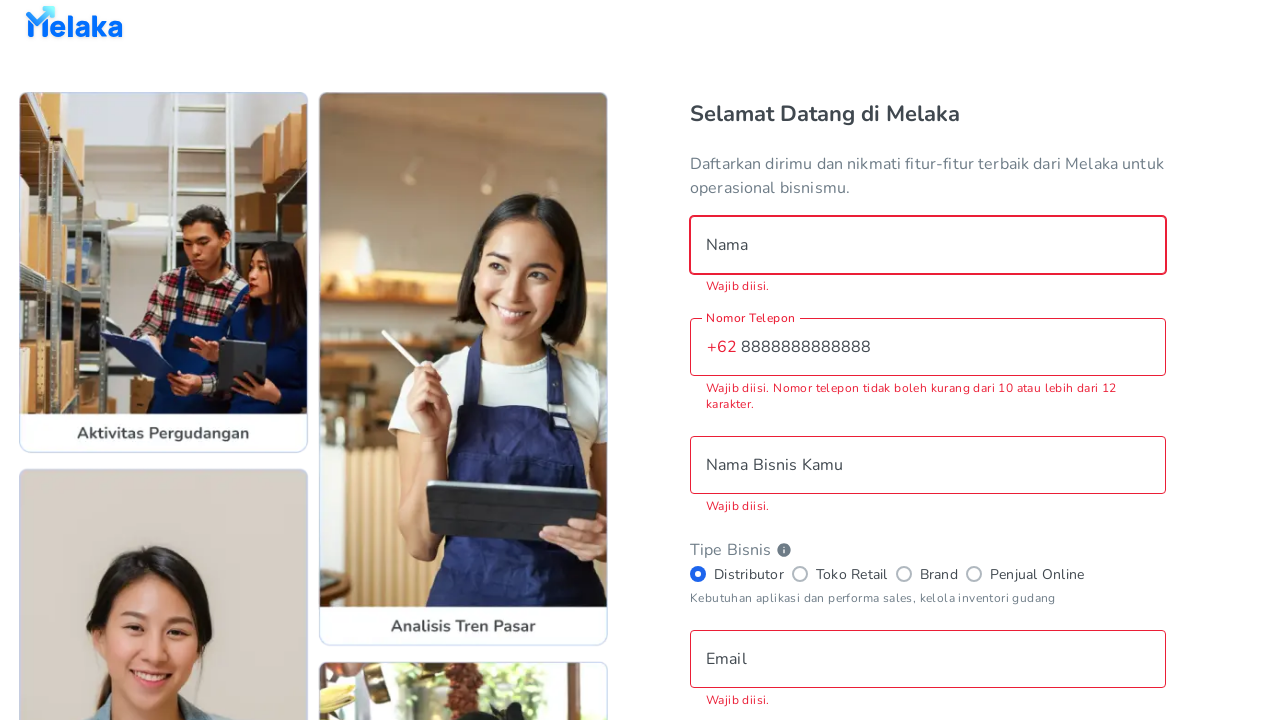

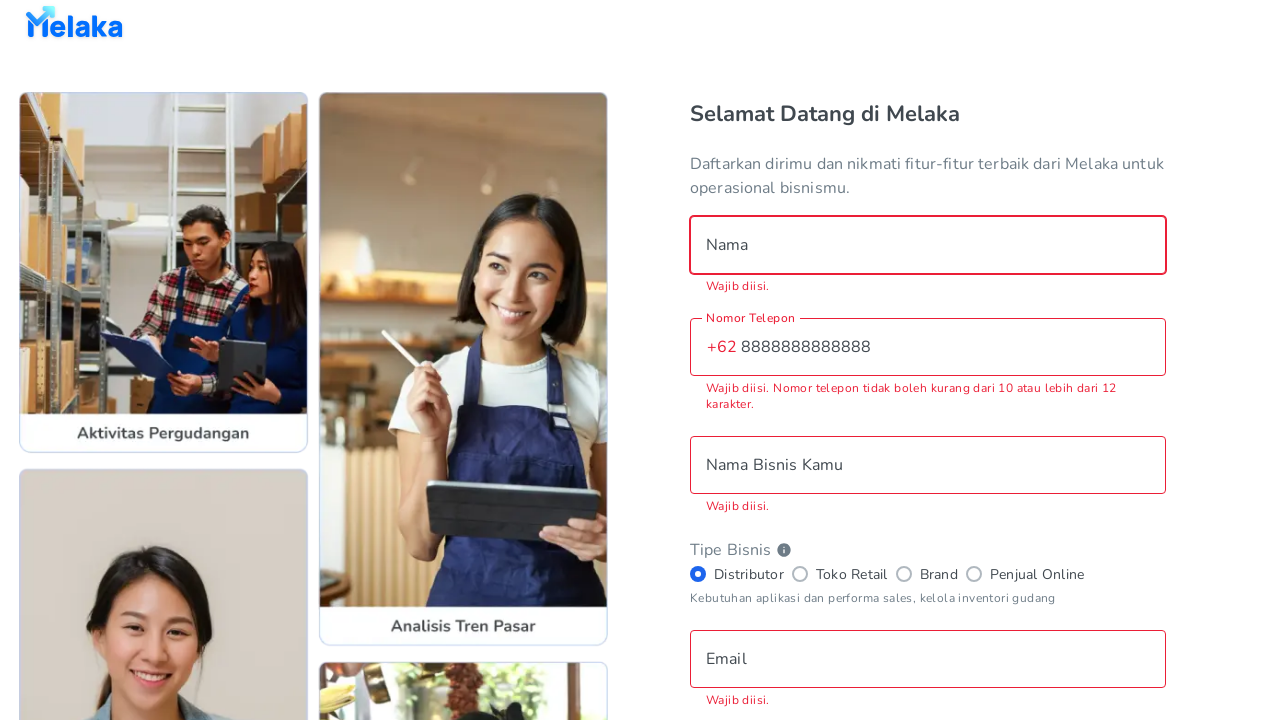